Tests a simple form by filling in first name, last name, city, and country fields using different locator strategies, then submitting the form by clicking the button.

Starting URL: http://suninjuly.github.io/simple_form_find_task.html

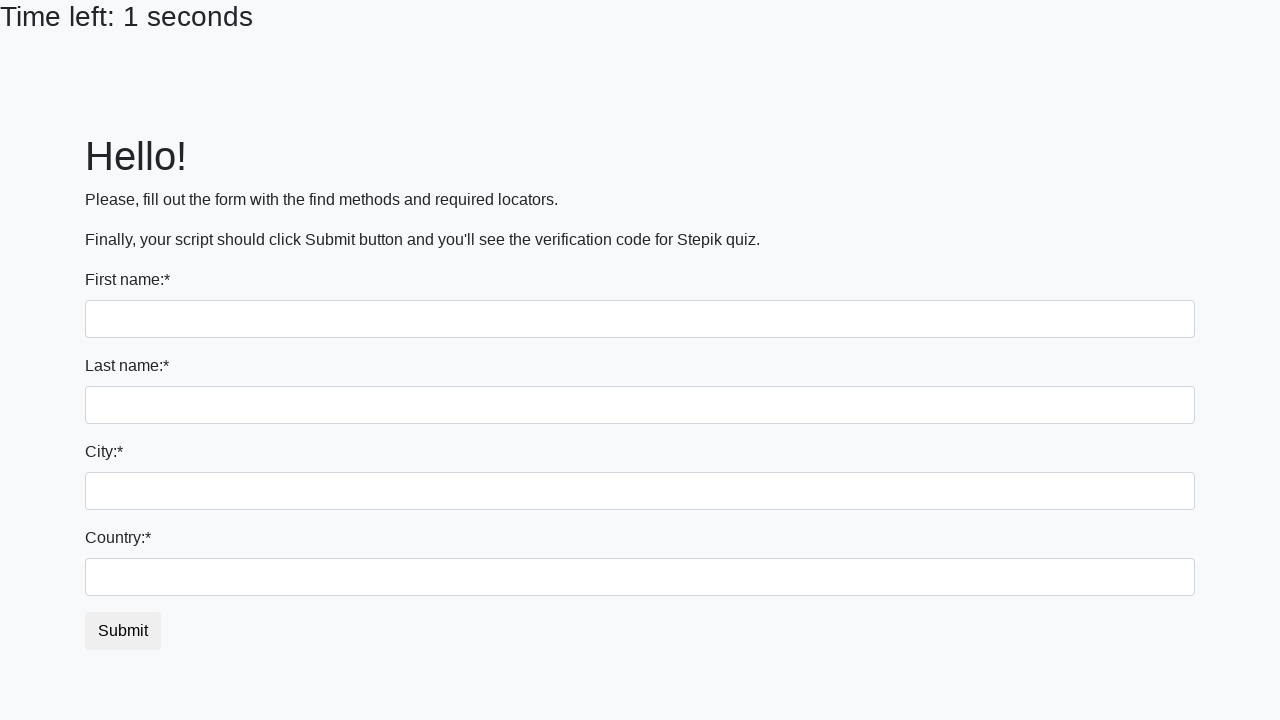

Filled first name field with 'Ivan' on input >> nth=0
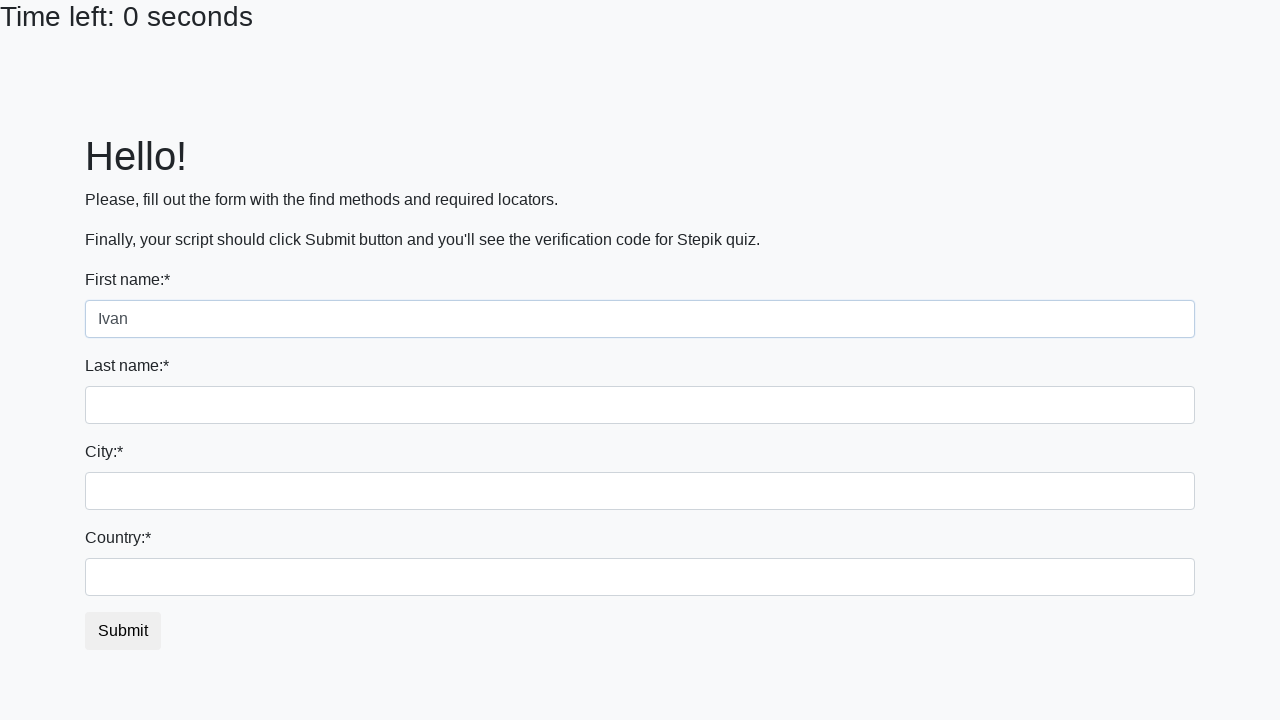

Filled last name field with 'Petrov' on input[name='last_name']
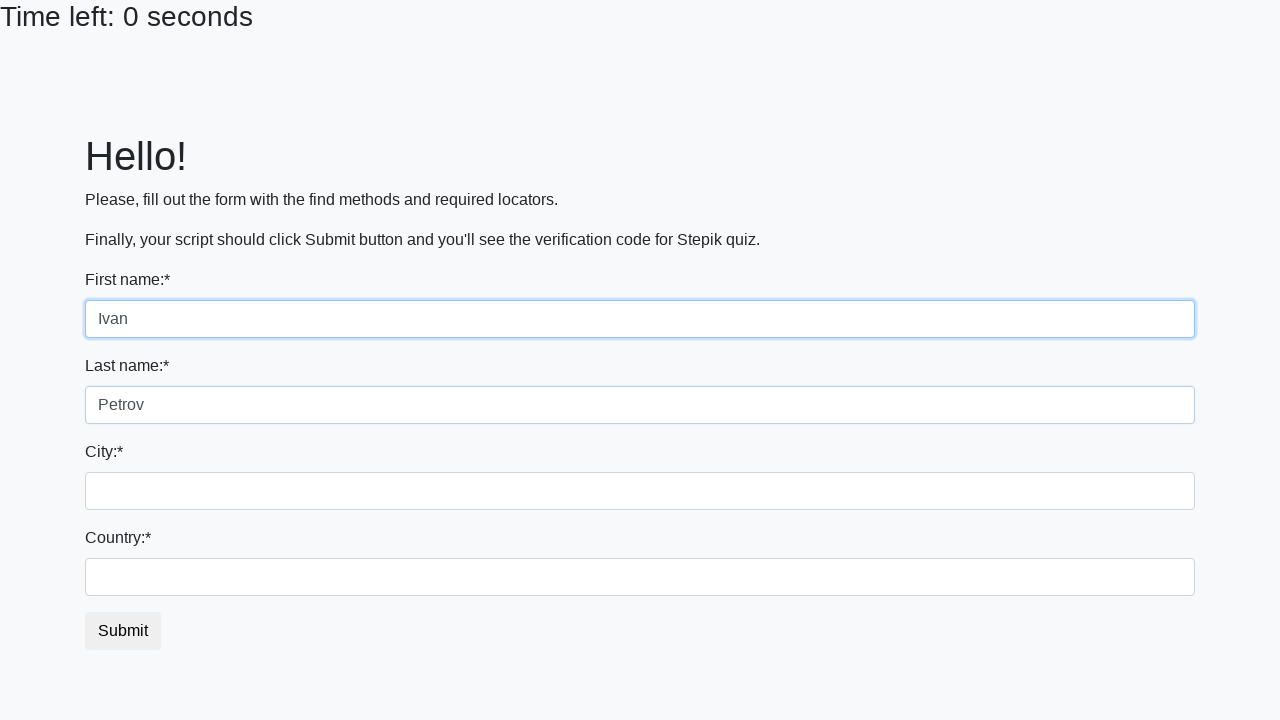

Filled city field with 'Smolensk' on .form-control.city
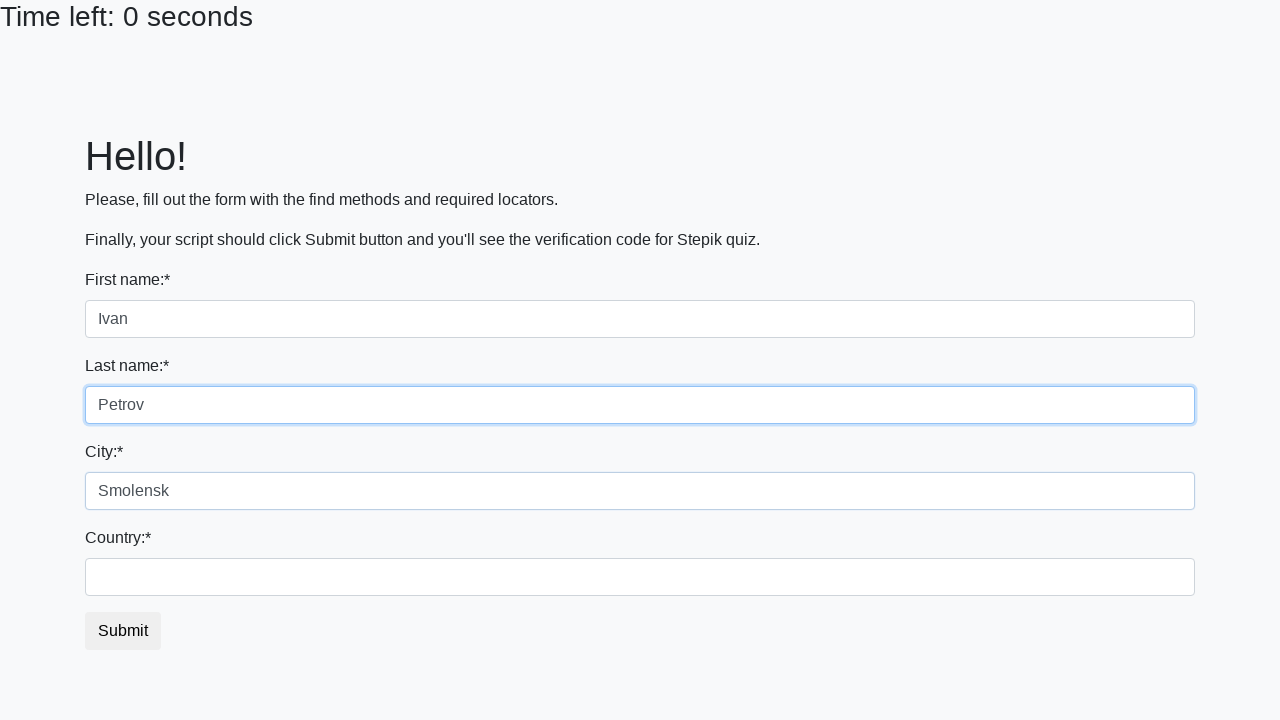

Filled country field with 'Russia' on #country
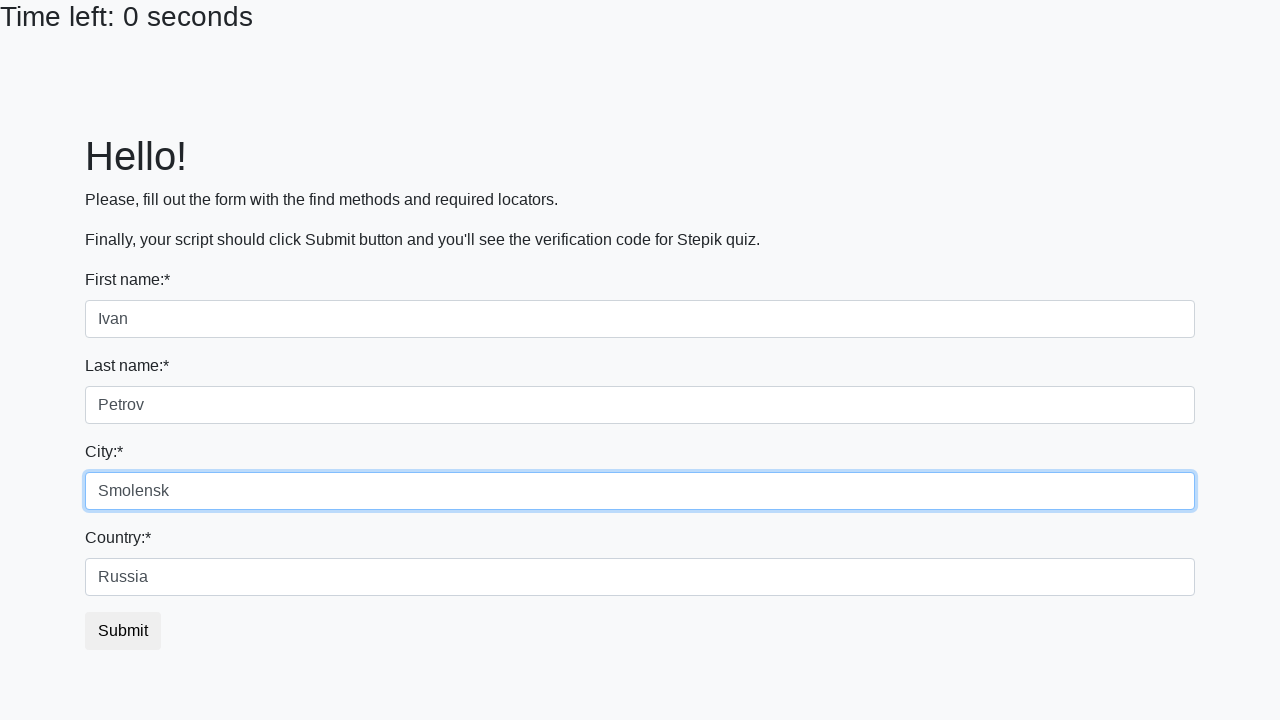

Clicked submit button to submit the form at (123, 631) on button.btn
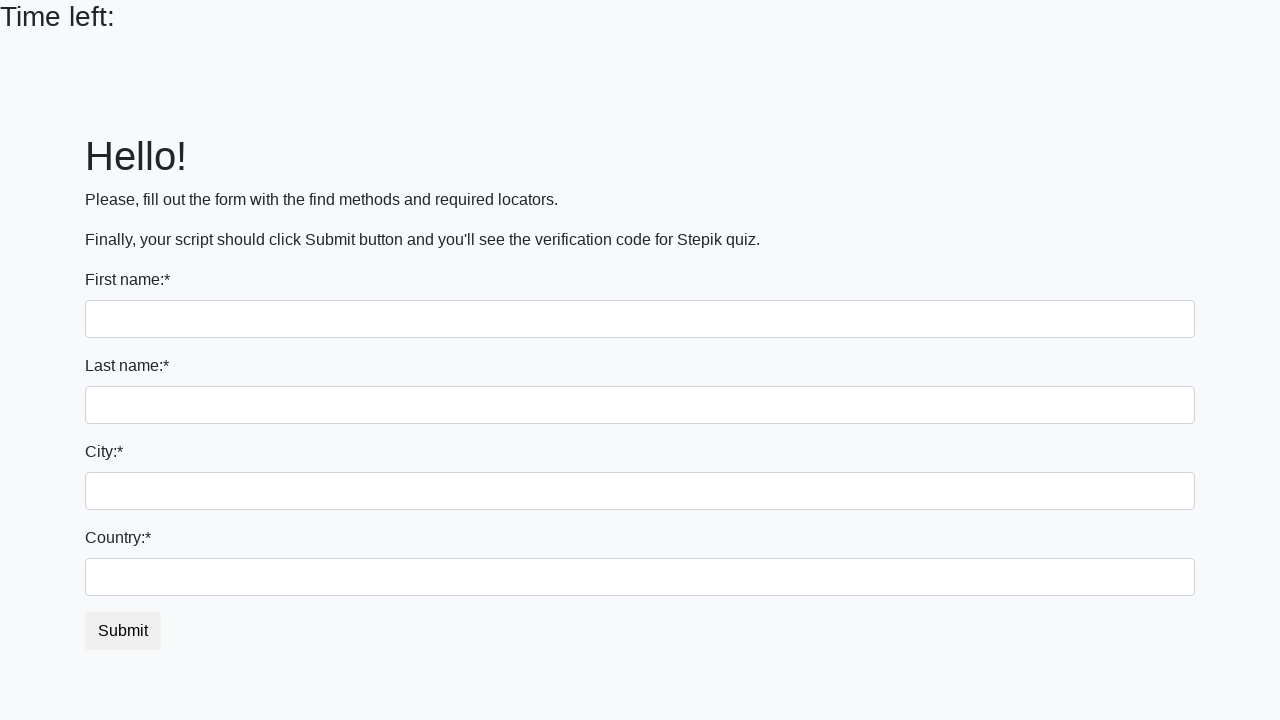

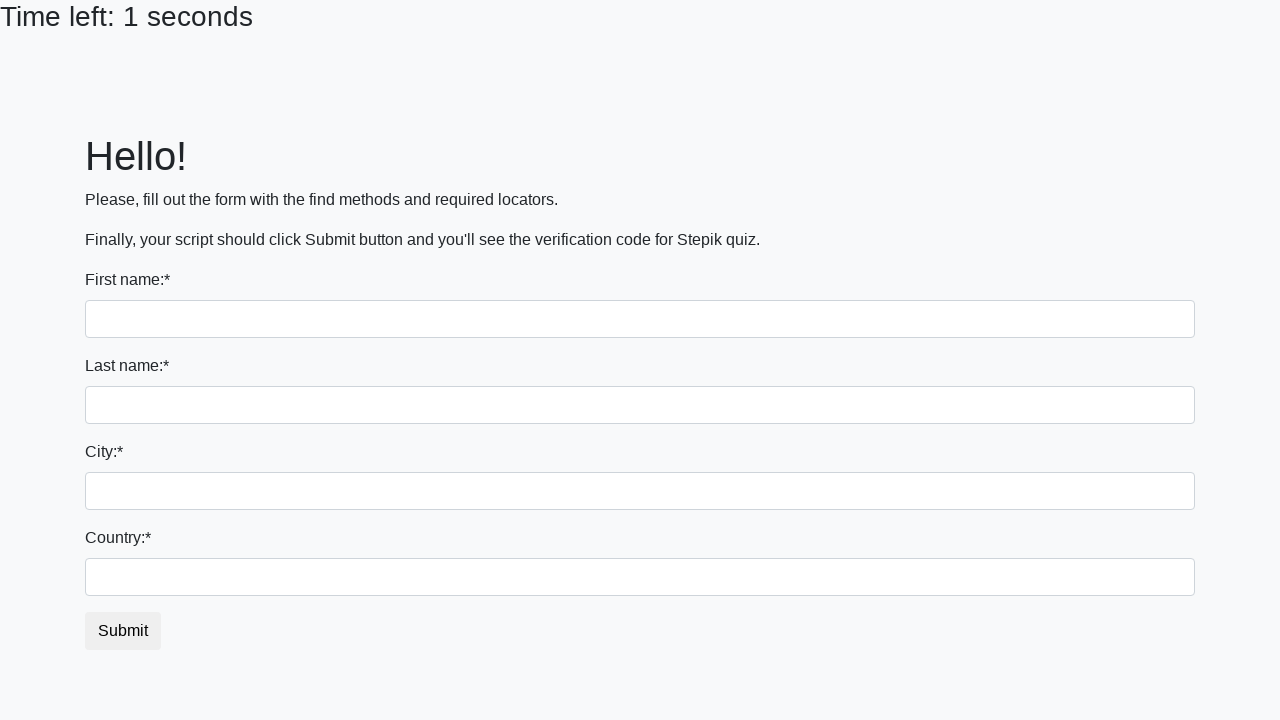